Tests table sorting using semantic class selectors by clicking the Due column header and verifying sorting works with improved markup

Starting URL: http://the-internet.herokuapp.com/tables

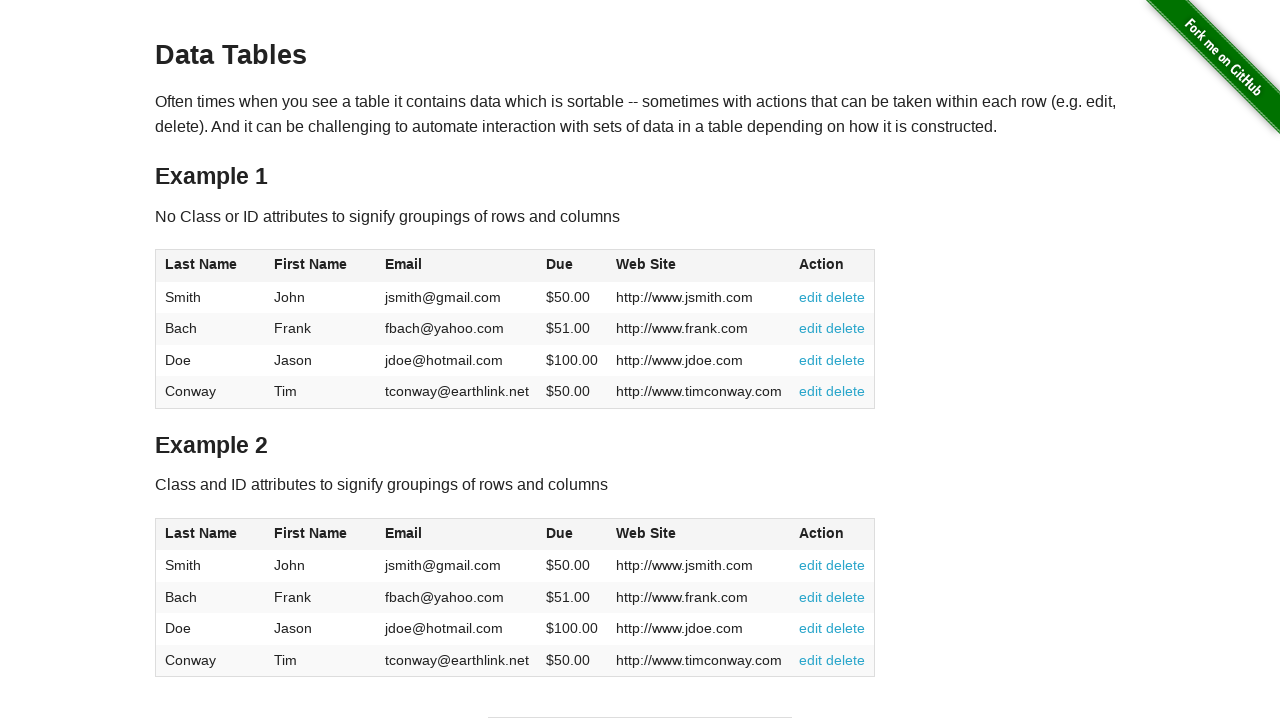

Clicked the Due column header to initiate sorting at (560, 533) on #table2 thead .dues
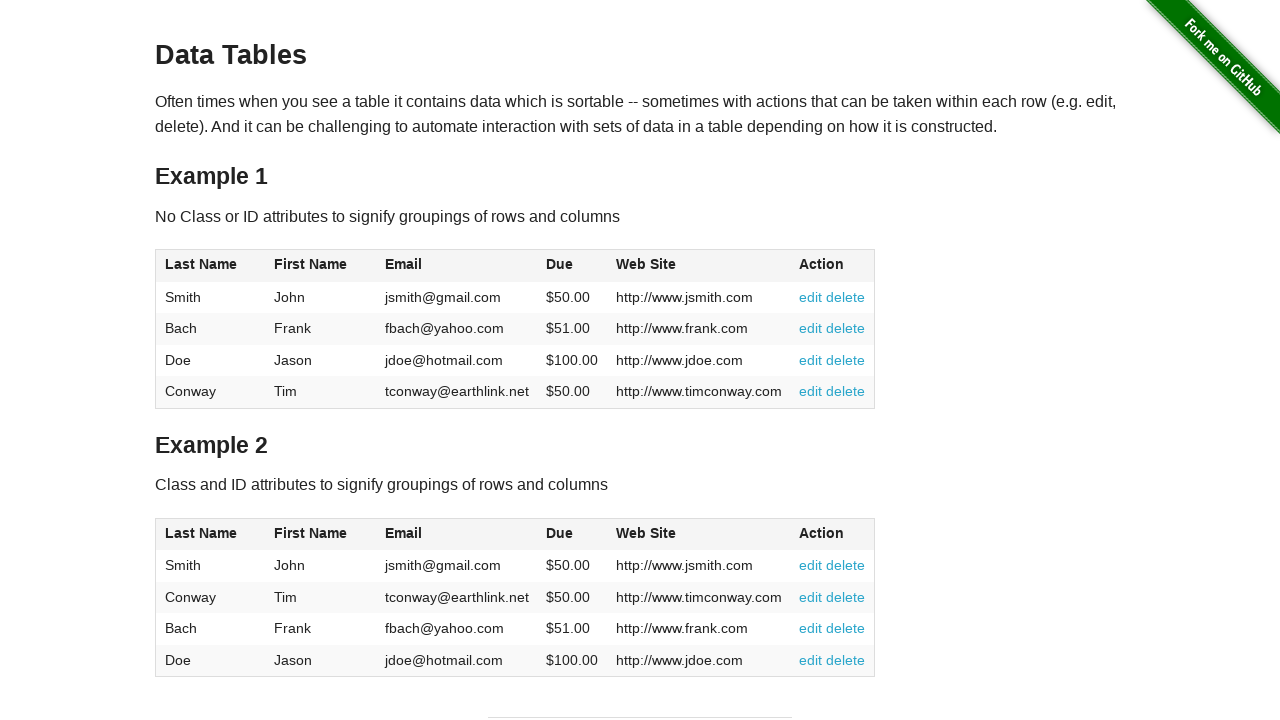

Table data loaded and Due column cells are present
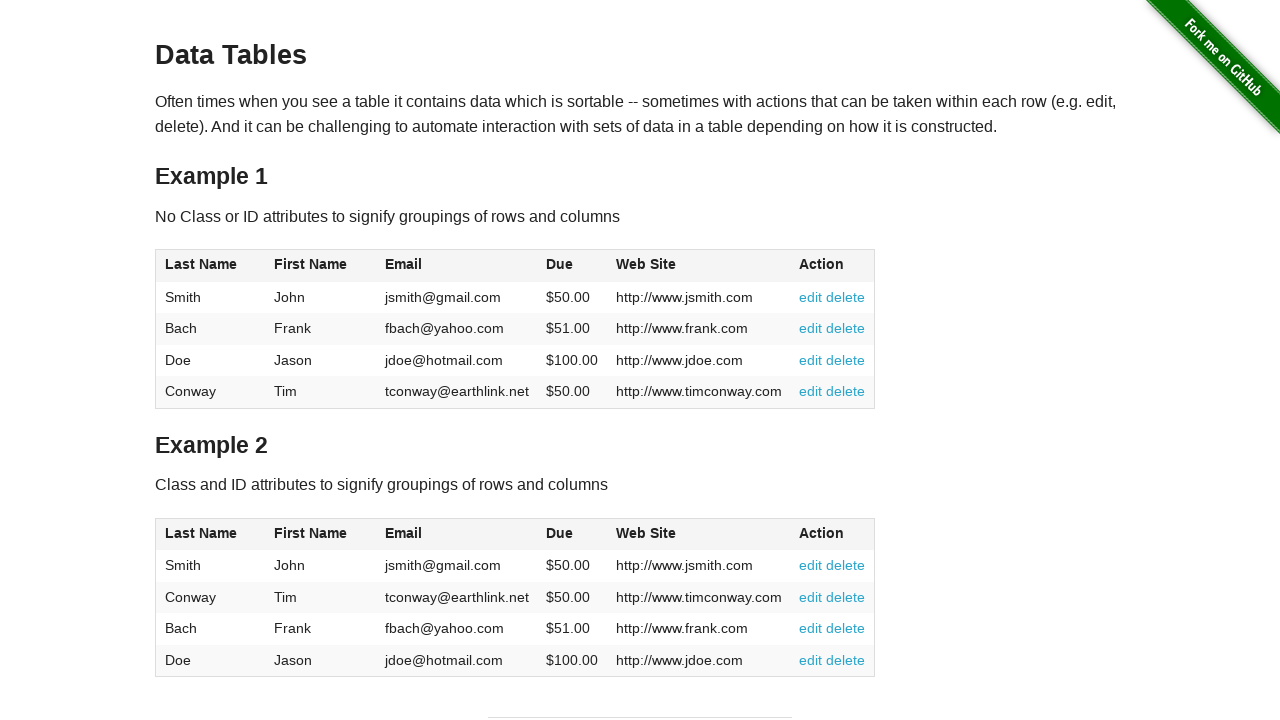

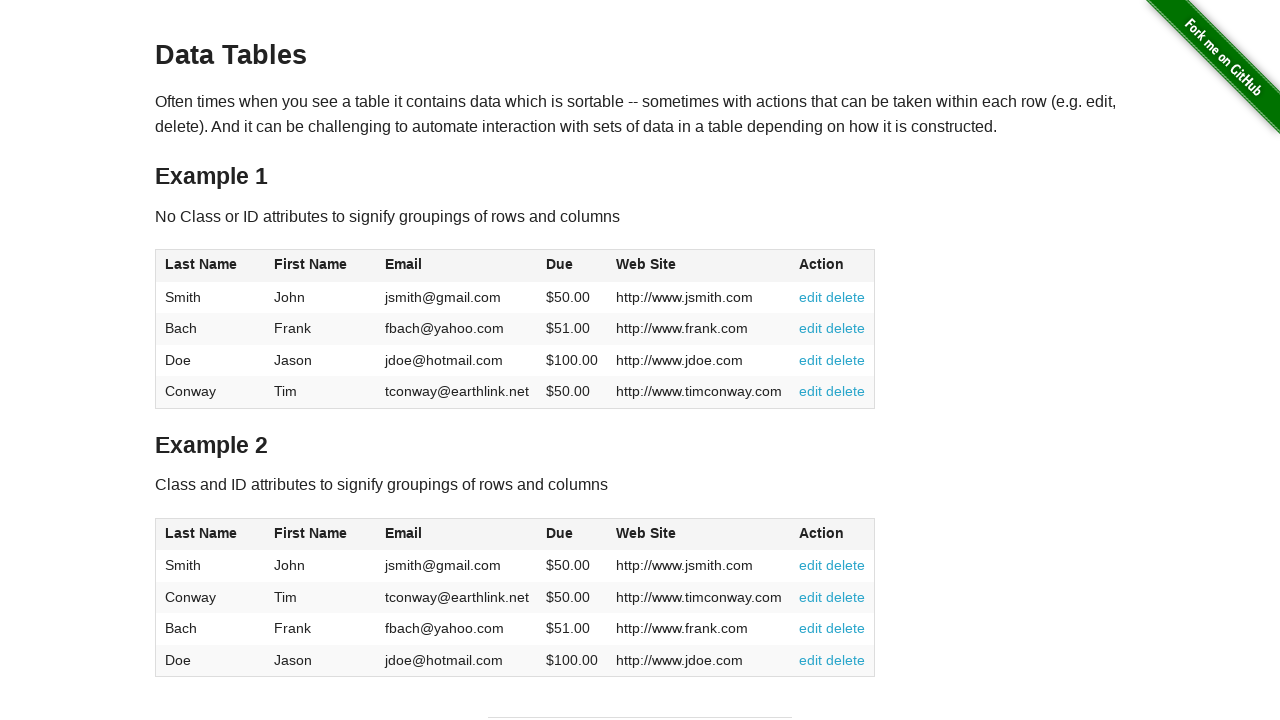